Tests the age form error handling when age field is left empty

Starting URL: https://kristinek.github.io/site/examples/age

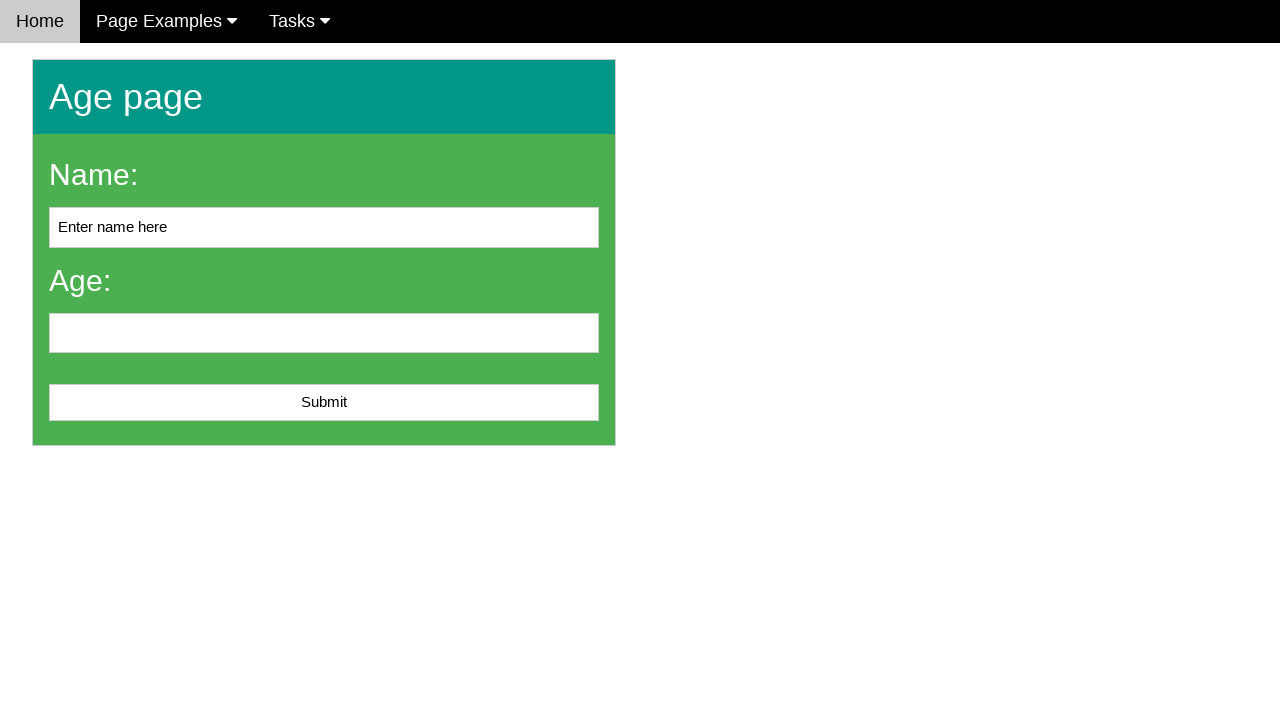

Navigated to age form page
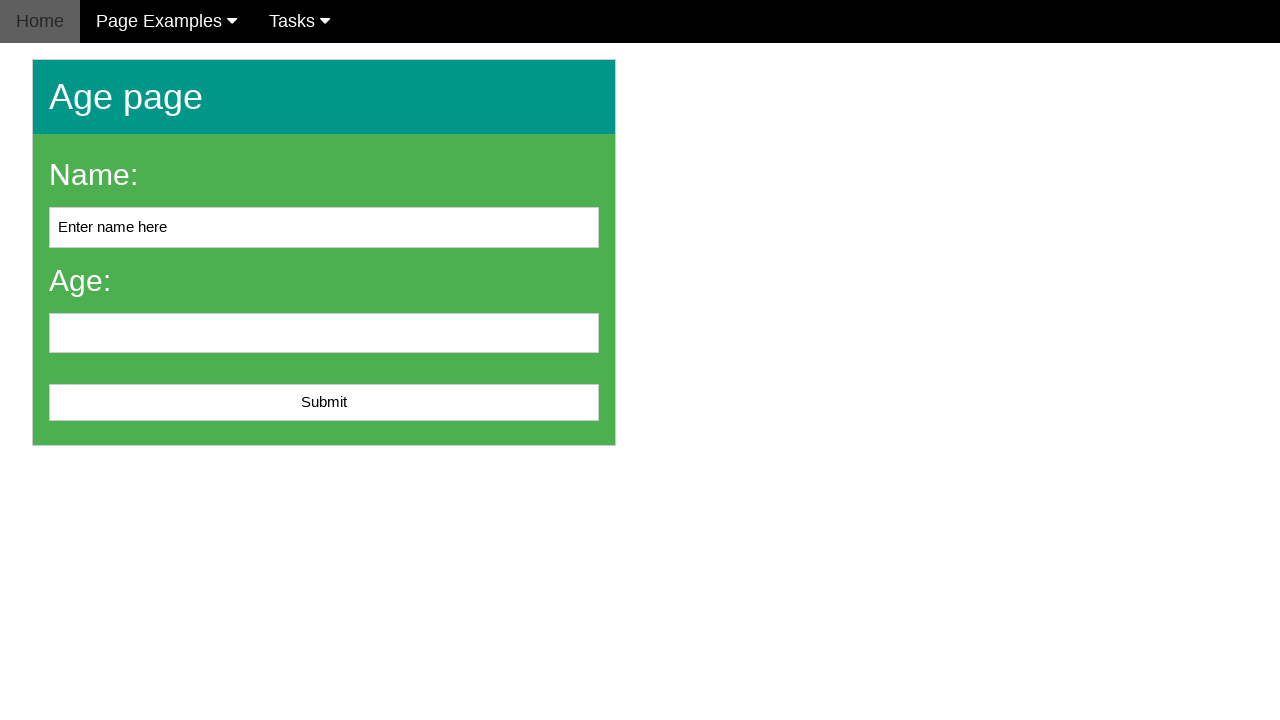

Cleared name field on #name
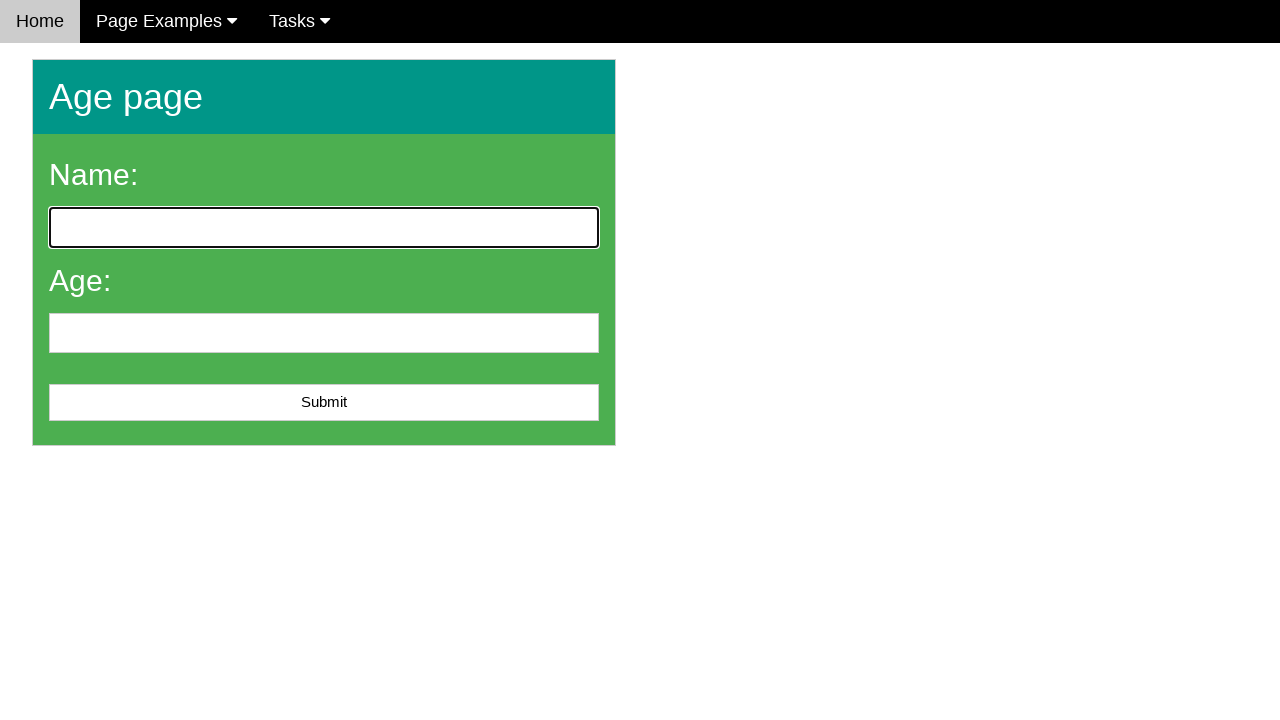

Filled name field with 'Jane Doe' on #name
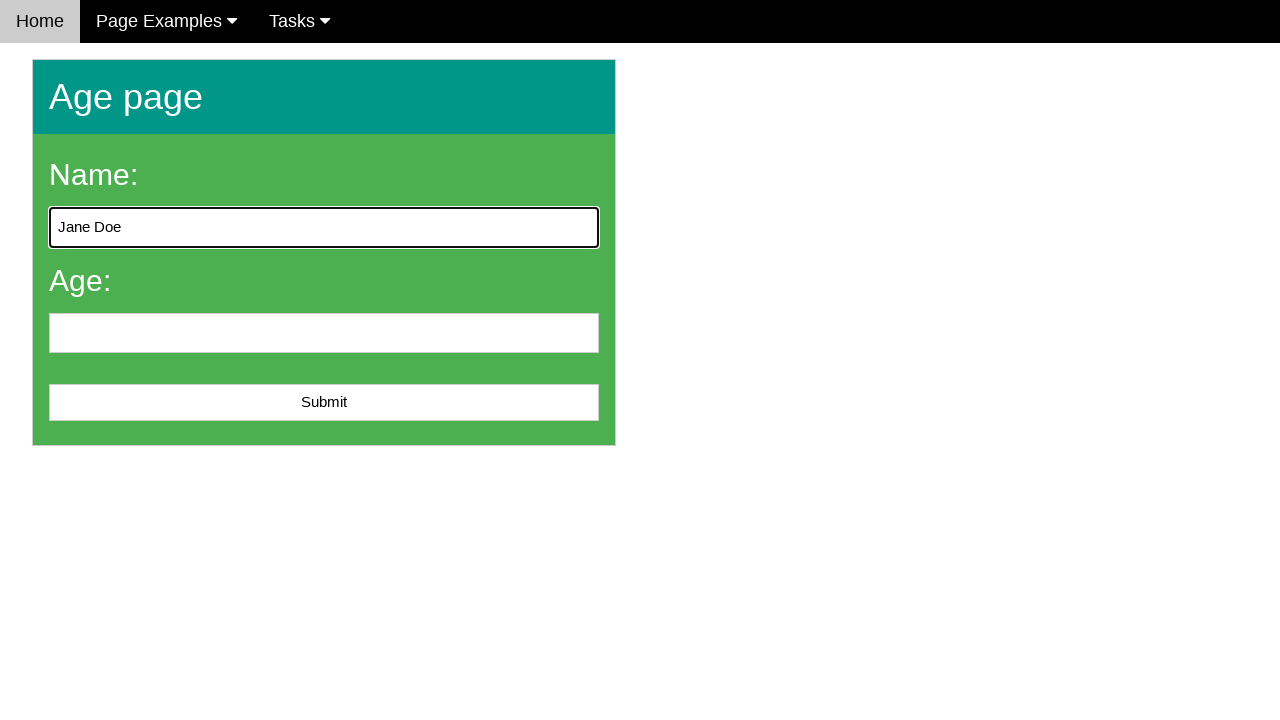

Clicked submit button without entering age at (324, 403) on #submit
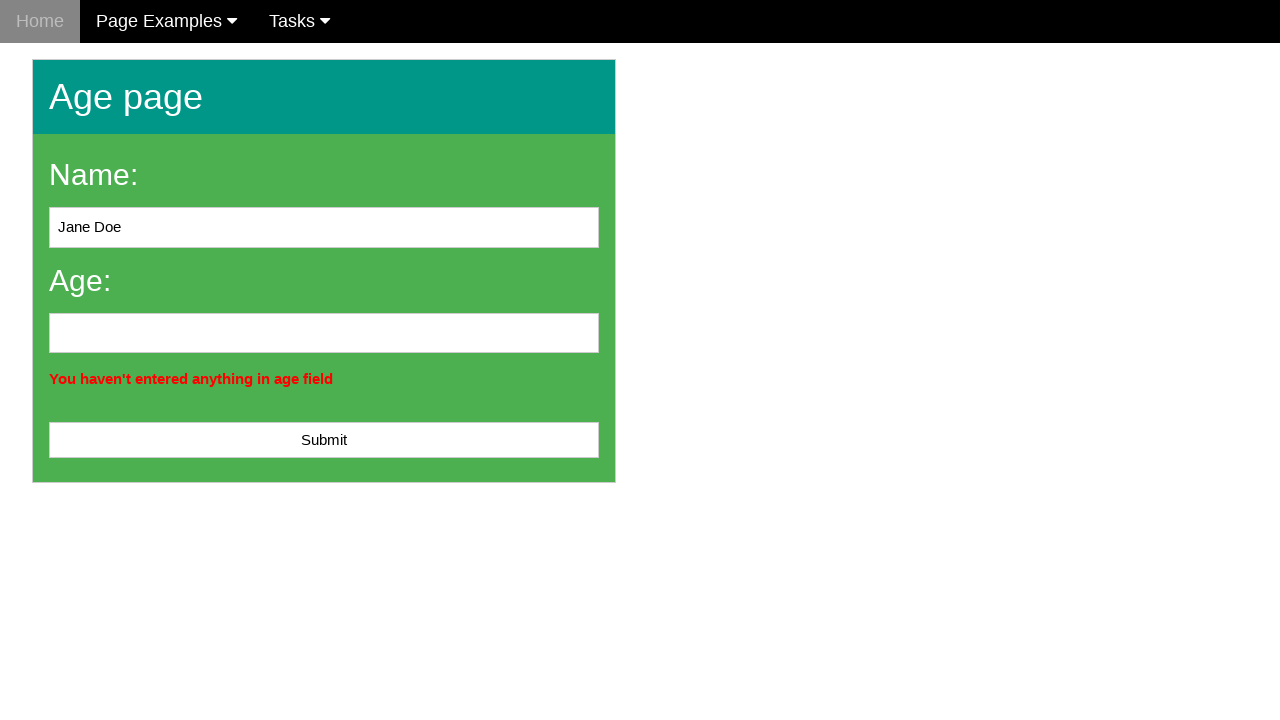

Located error message element
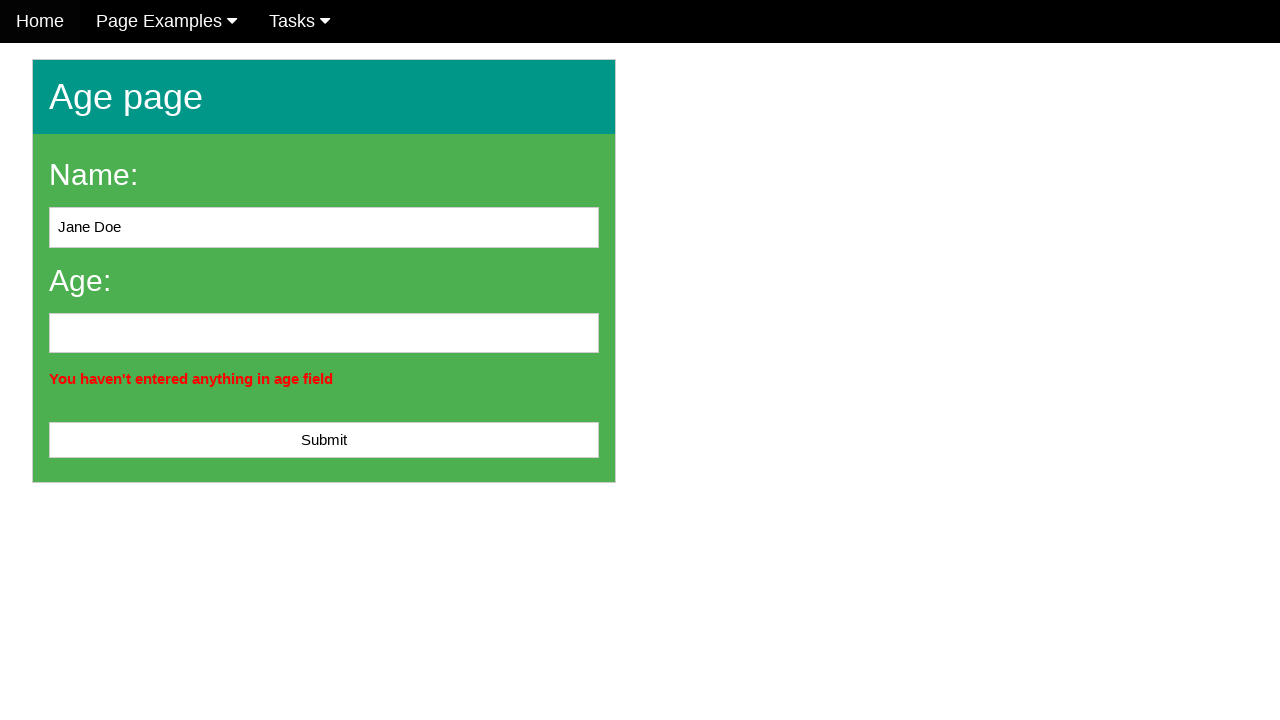

Verified error message: 'You haven't entered anything in age field'
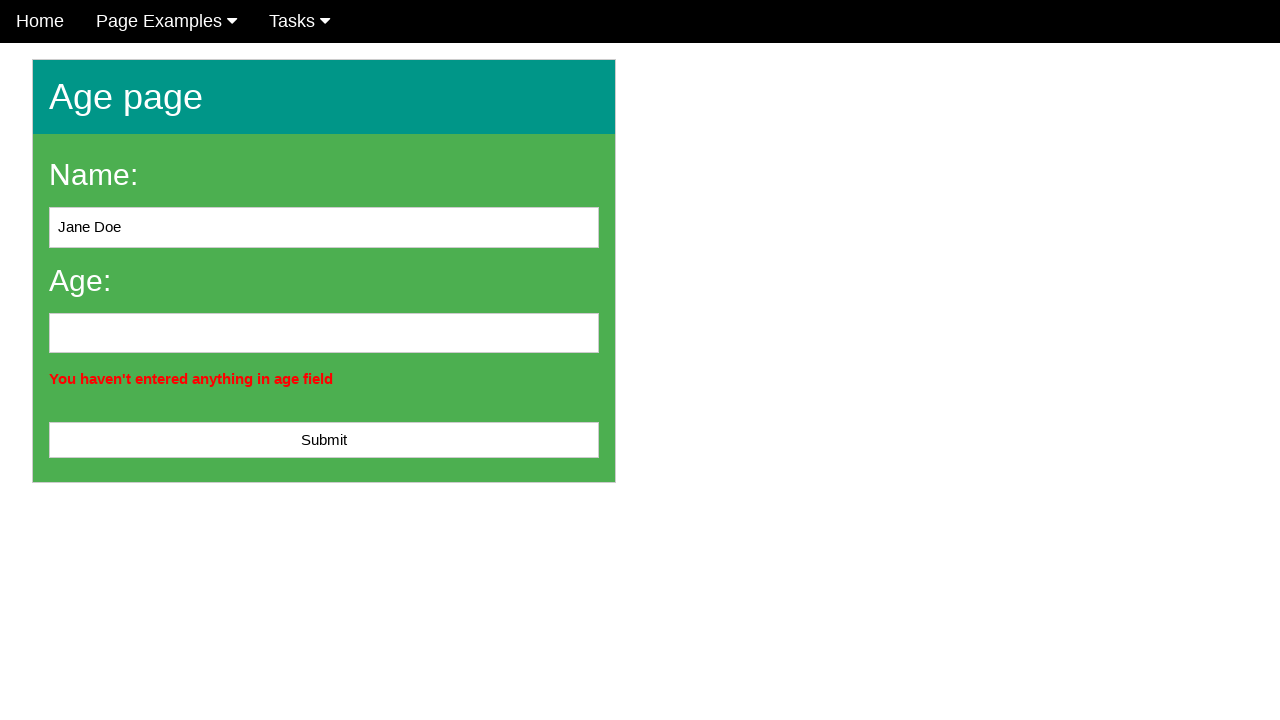

Verified user remained on age form page
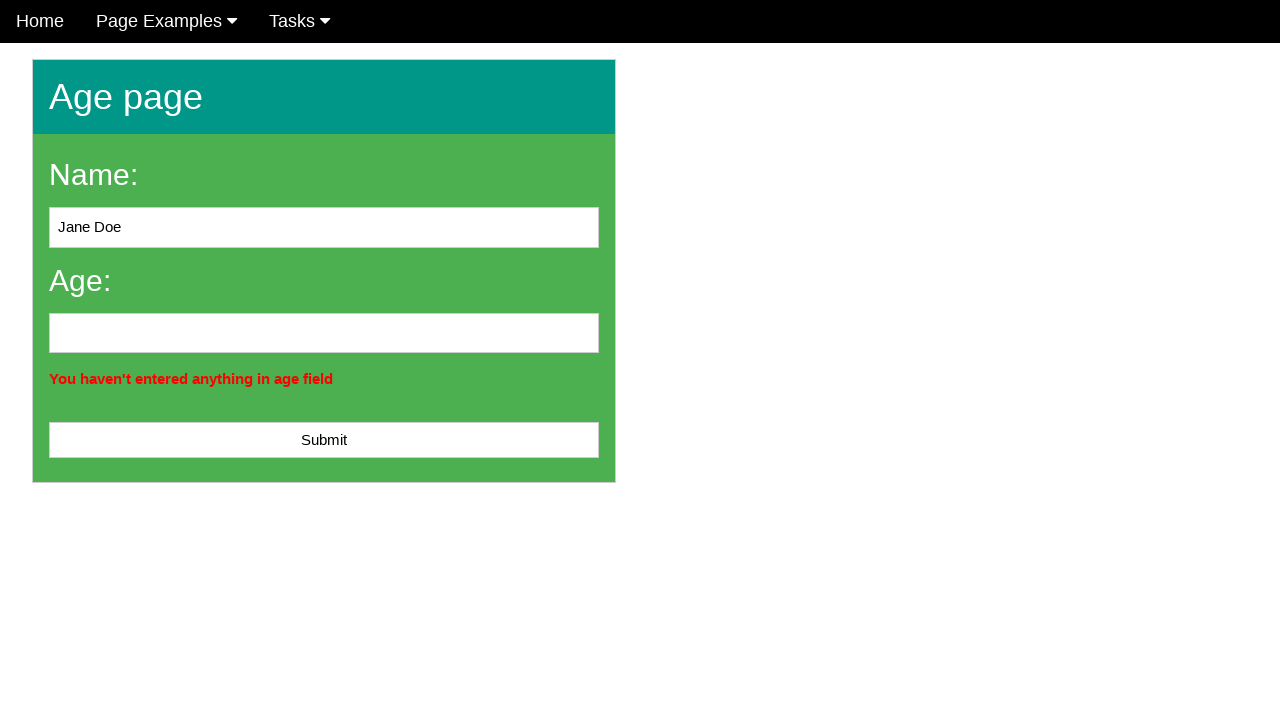

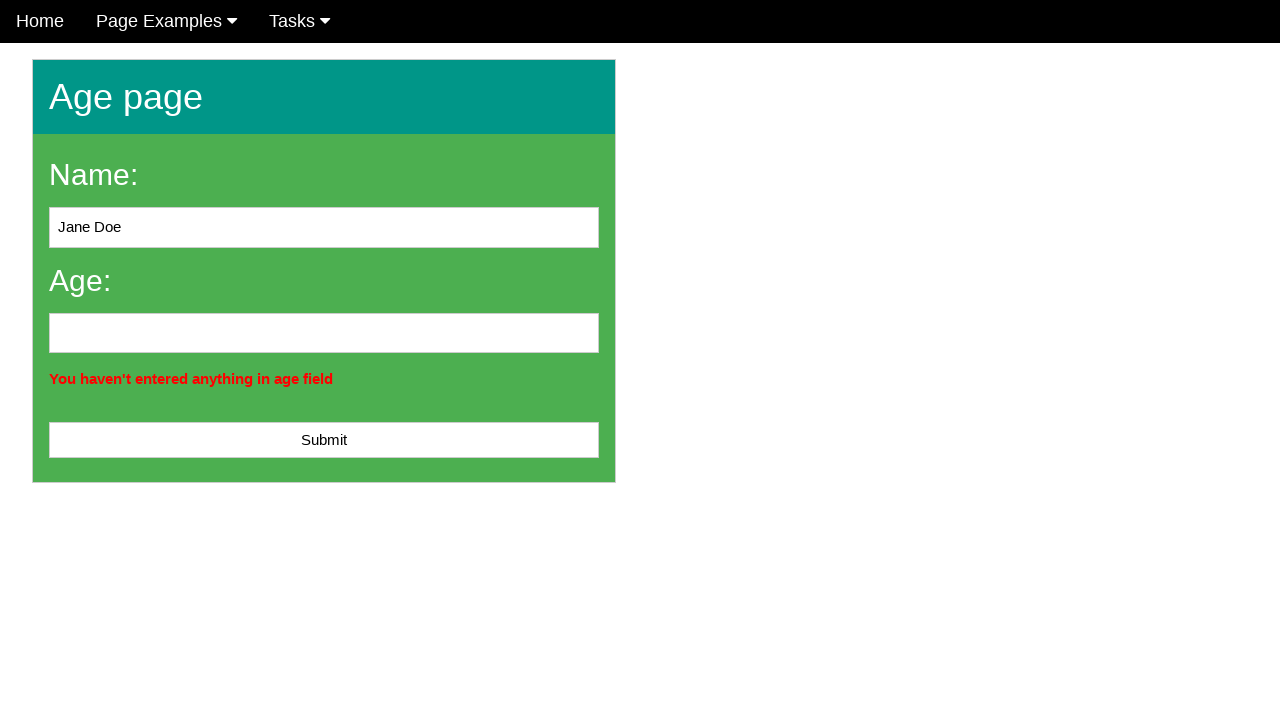